Tests the search functionality on 99 Bottles of Beer website by searching for a programming language name and verifying that search results contain the search term

Starting URL: https://www.99-bottles-of-beer.net/

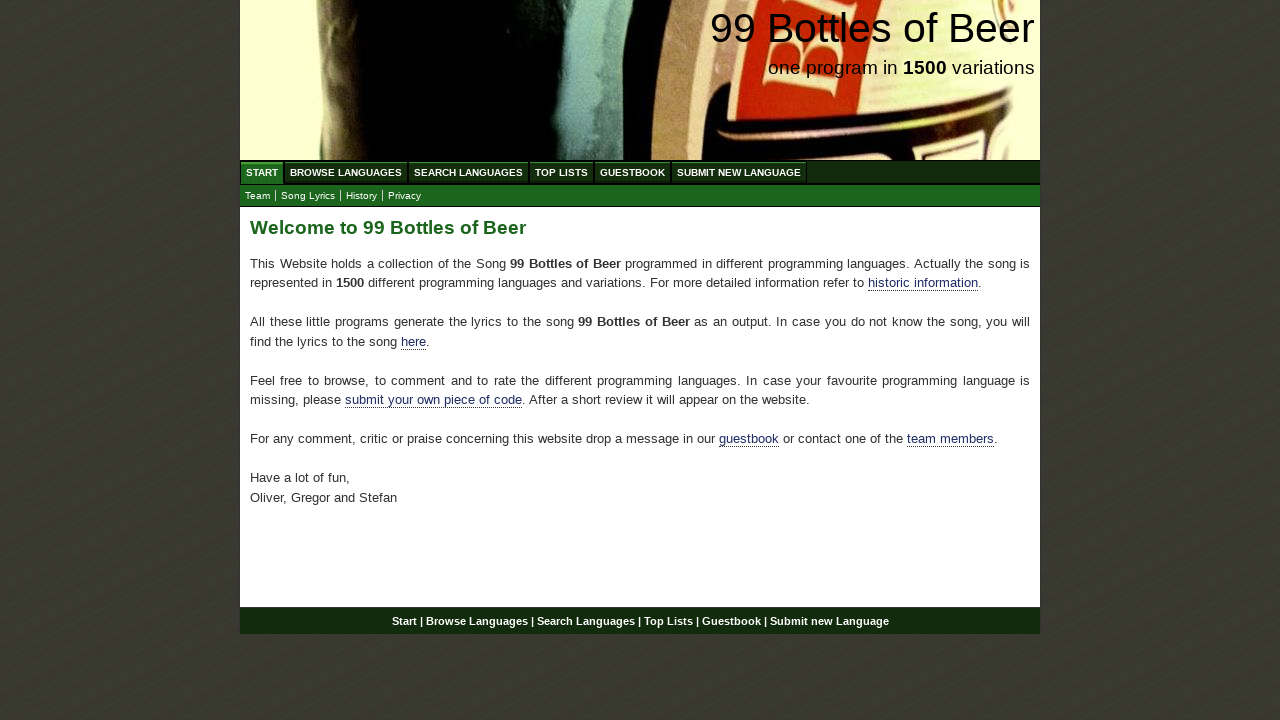

Clicked on Search Languages menu item at (468, 172) on xpath=//ul[@id='menu']/li/a[@href='/search.html']
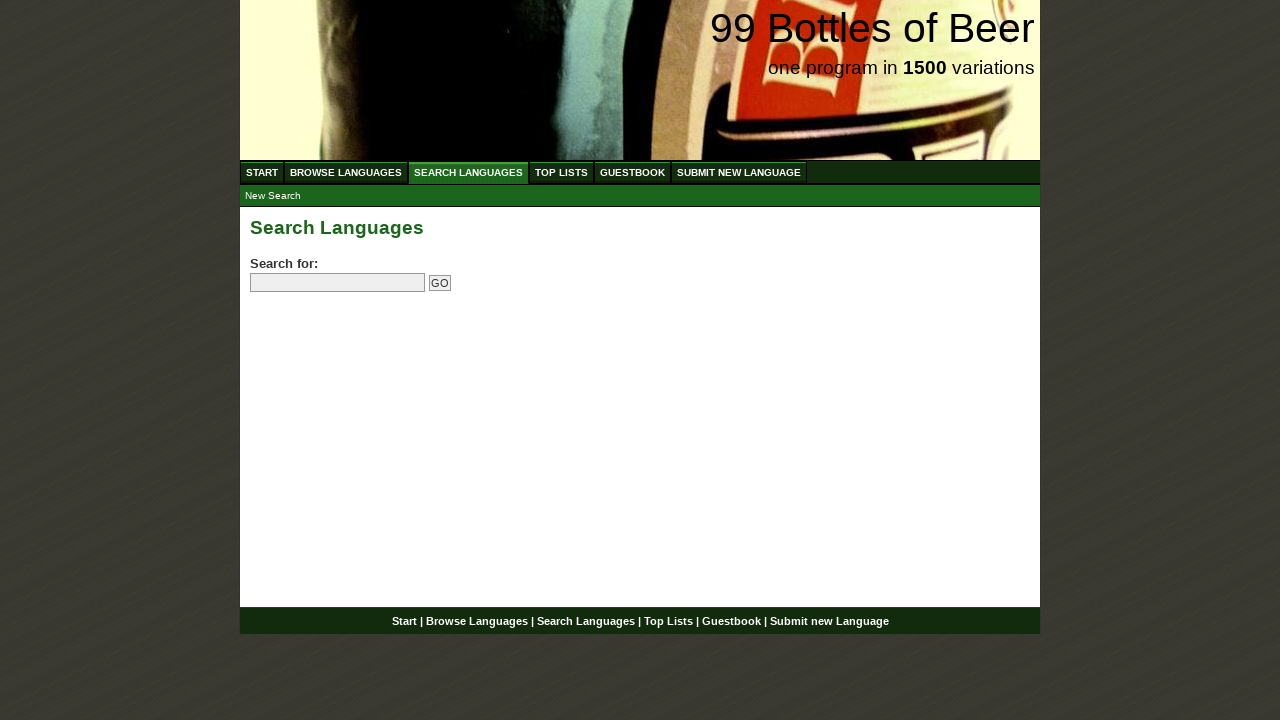

Clicked on search field at (338, 283) on input[name='search']
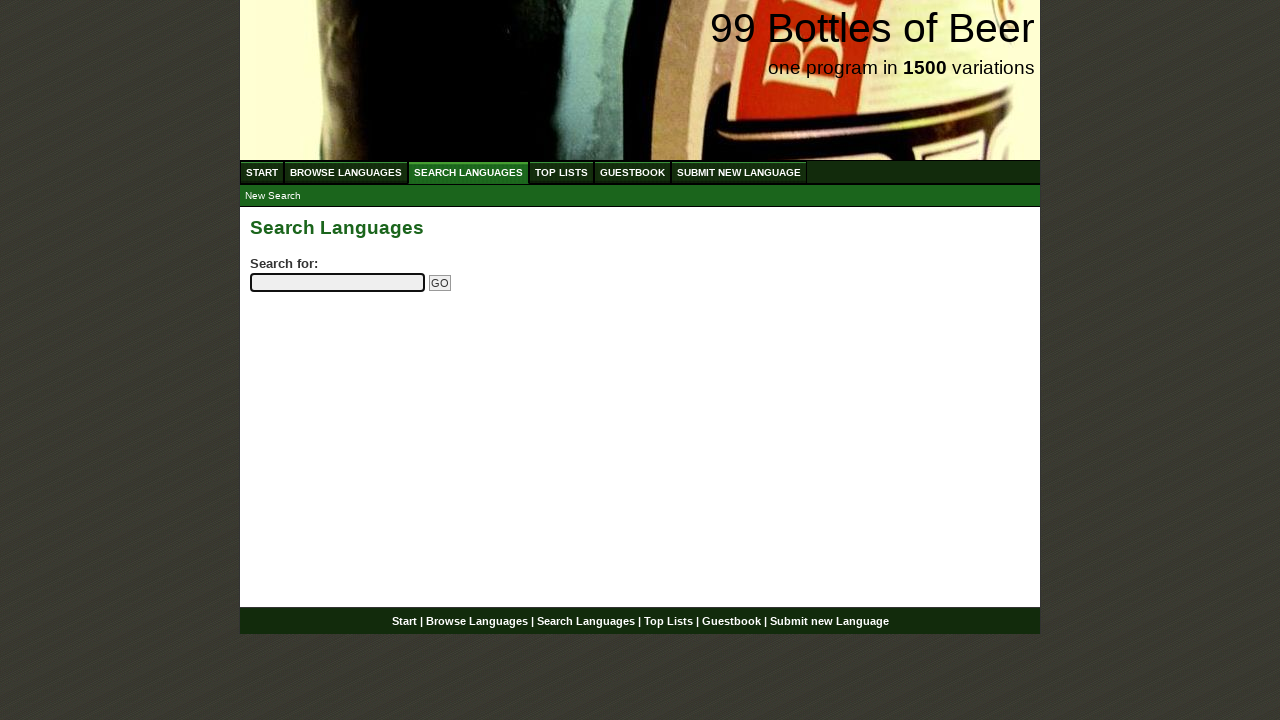

Entered 'python' in search field on input[name='search']
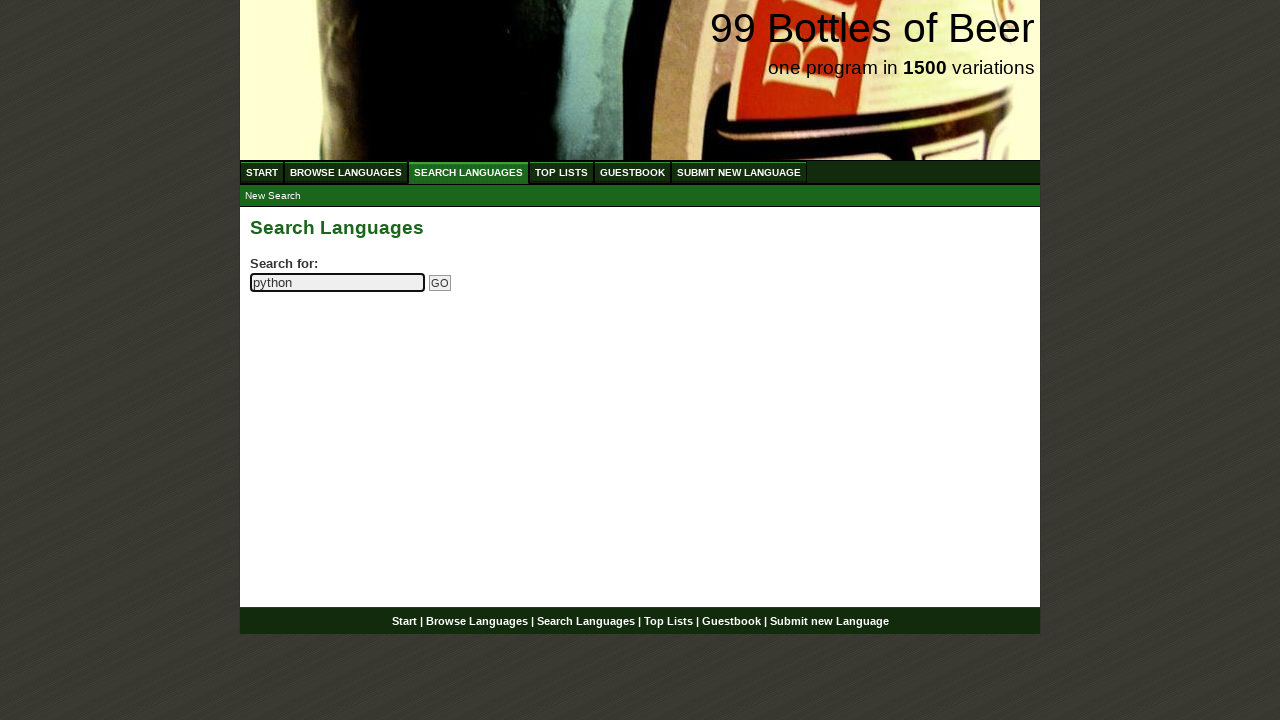

Clicked the Go button to submit search at (440, 283) on input[name='submitsearch']
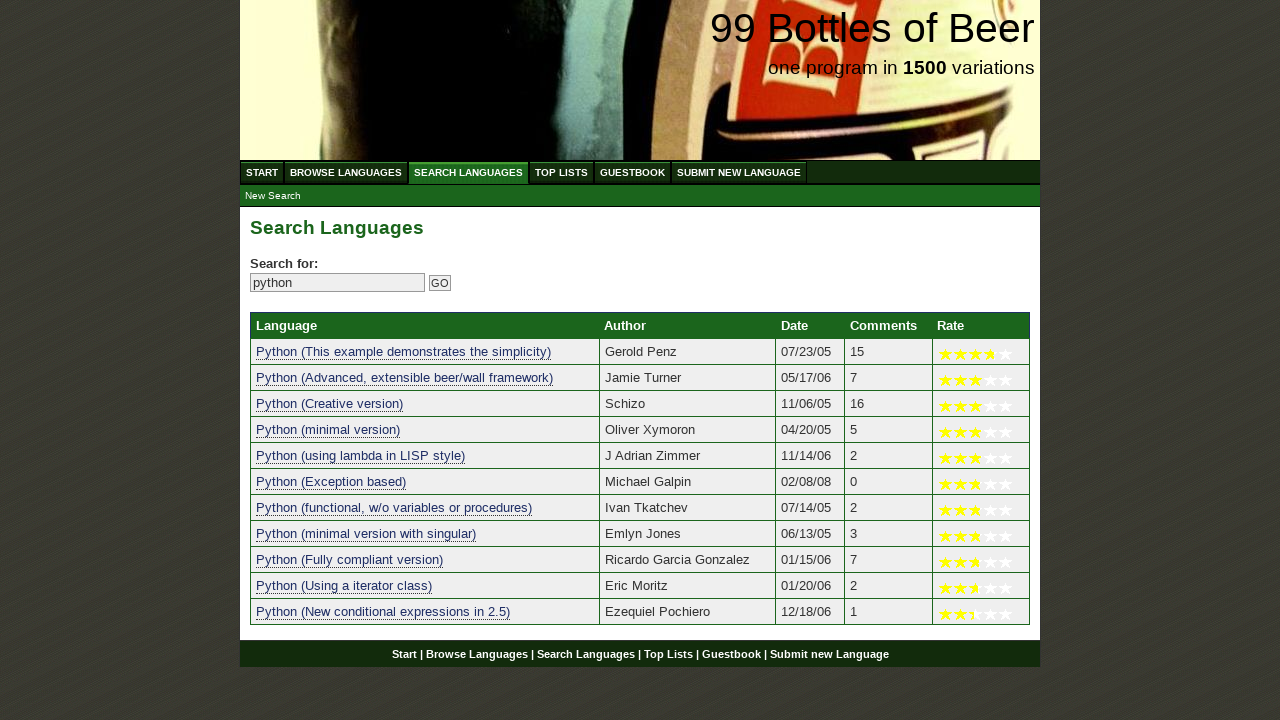

Search results table loaded successfully
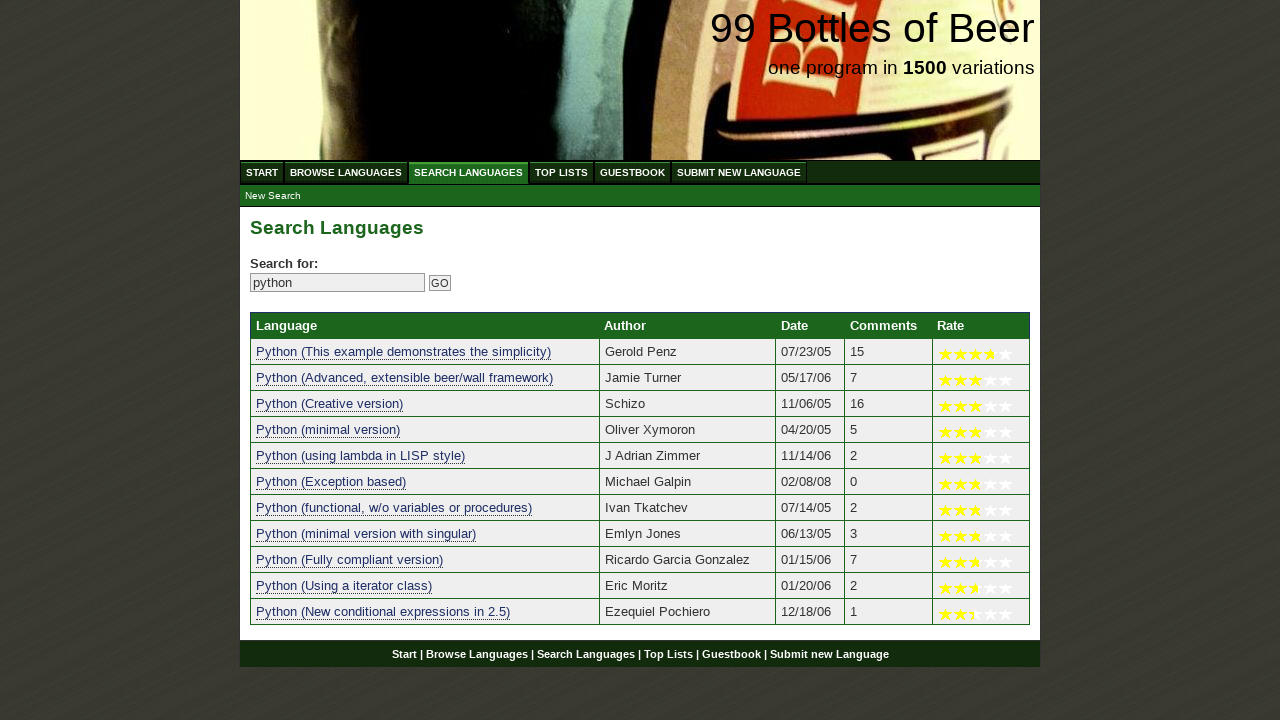

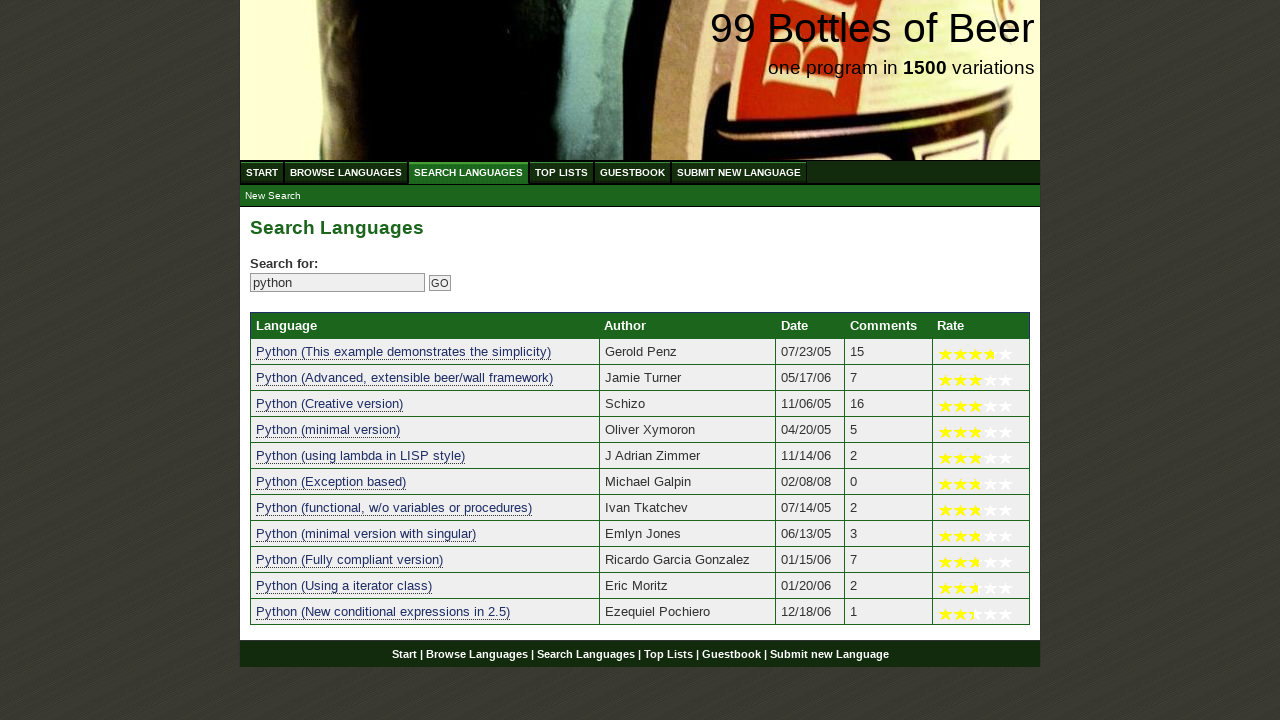